Tests navigation from shop demo page to main e-junkie site by clicking the shop link and then the logo

Starting URL: https://shopdemo.e-junkie.com/

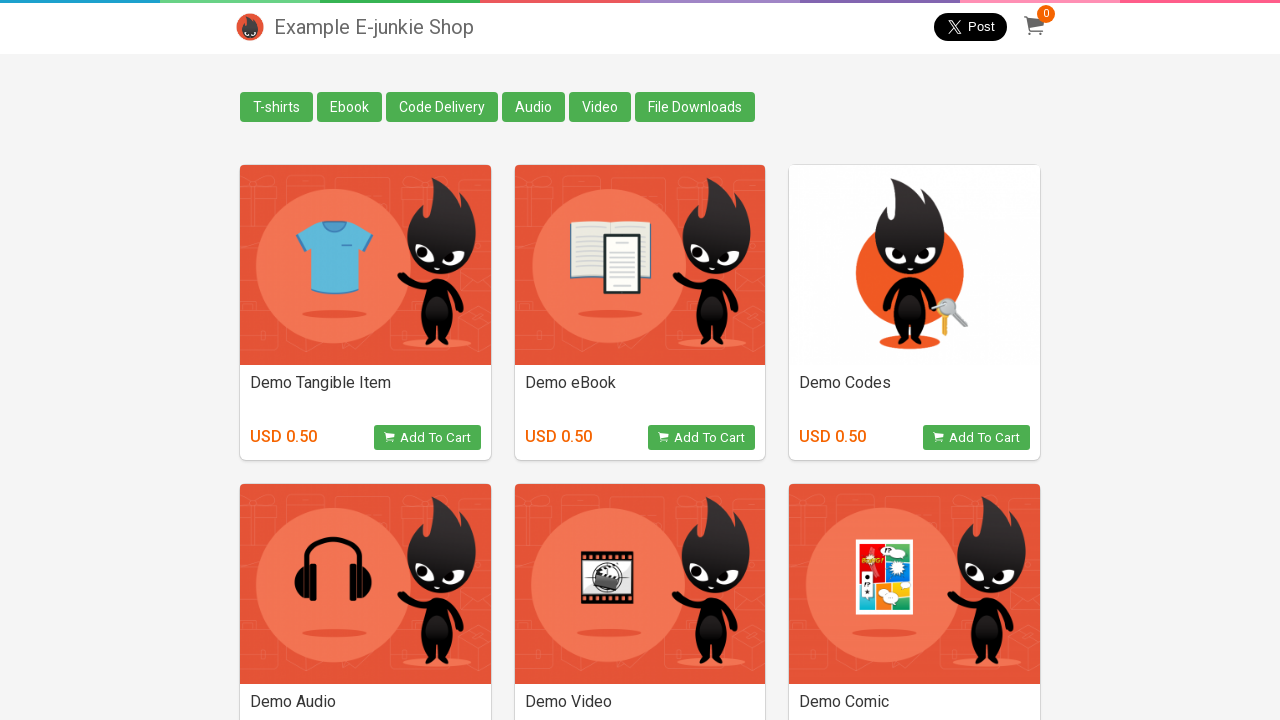

Clicked on eCommerce shop link at (962, 690) on [class='EJ-ShopLink']
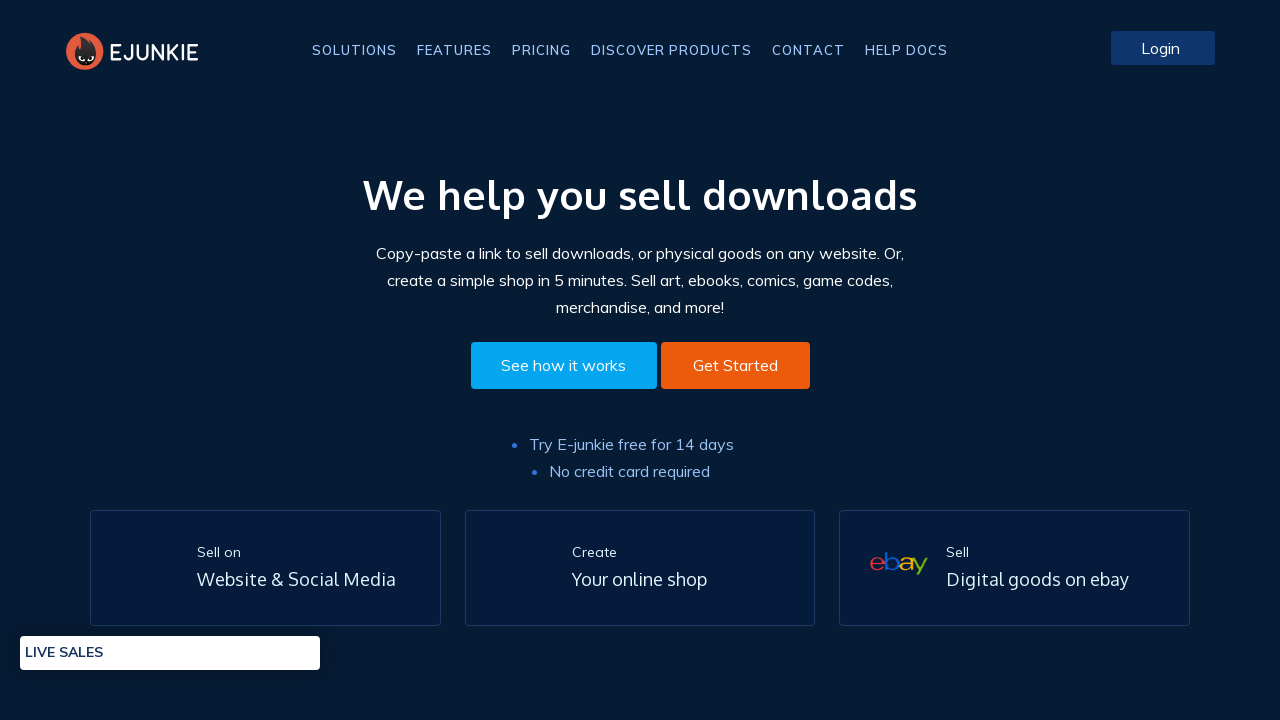

Shop demo page loaded with heading 'We help you sell downloads'
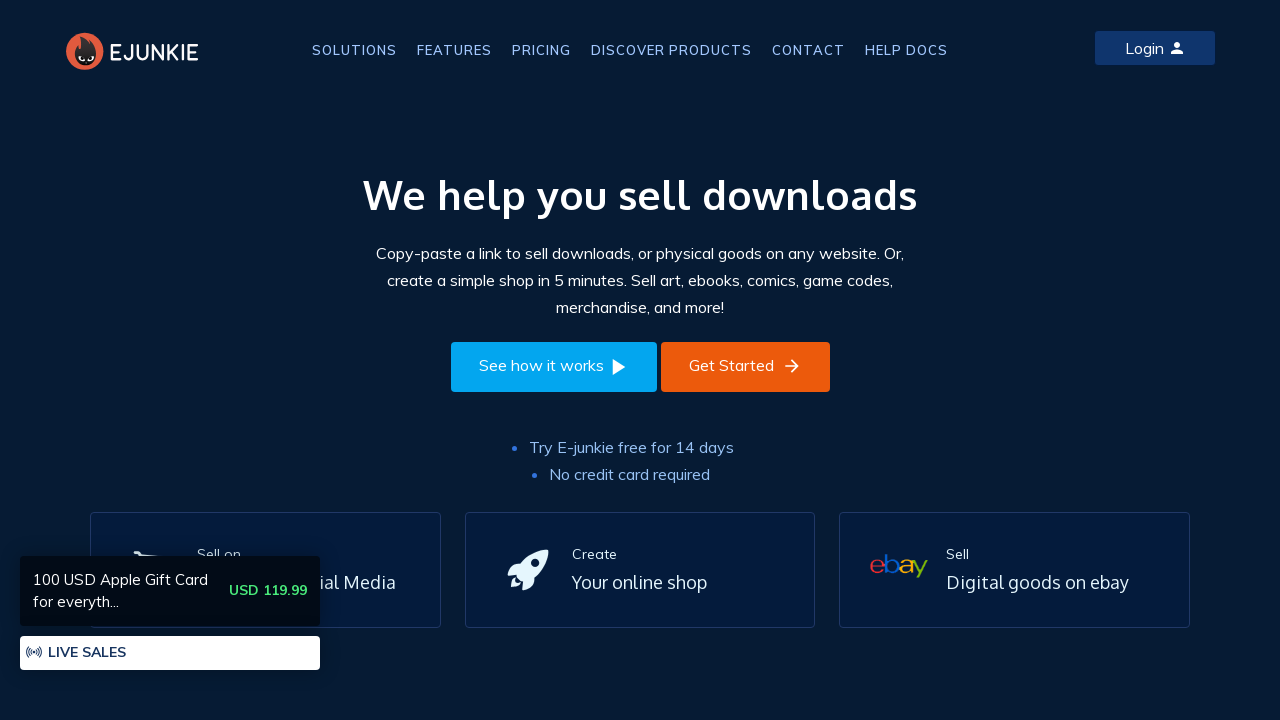

Clicked on e-junkie logo to navigate to main site at (137, 51) on xpath=//*[@id='top']/header/div/div/div[1]/a/img
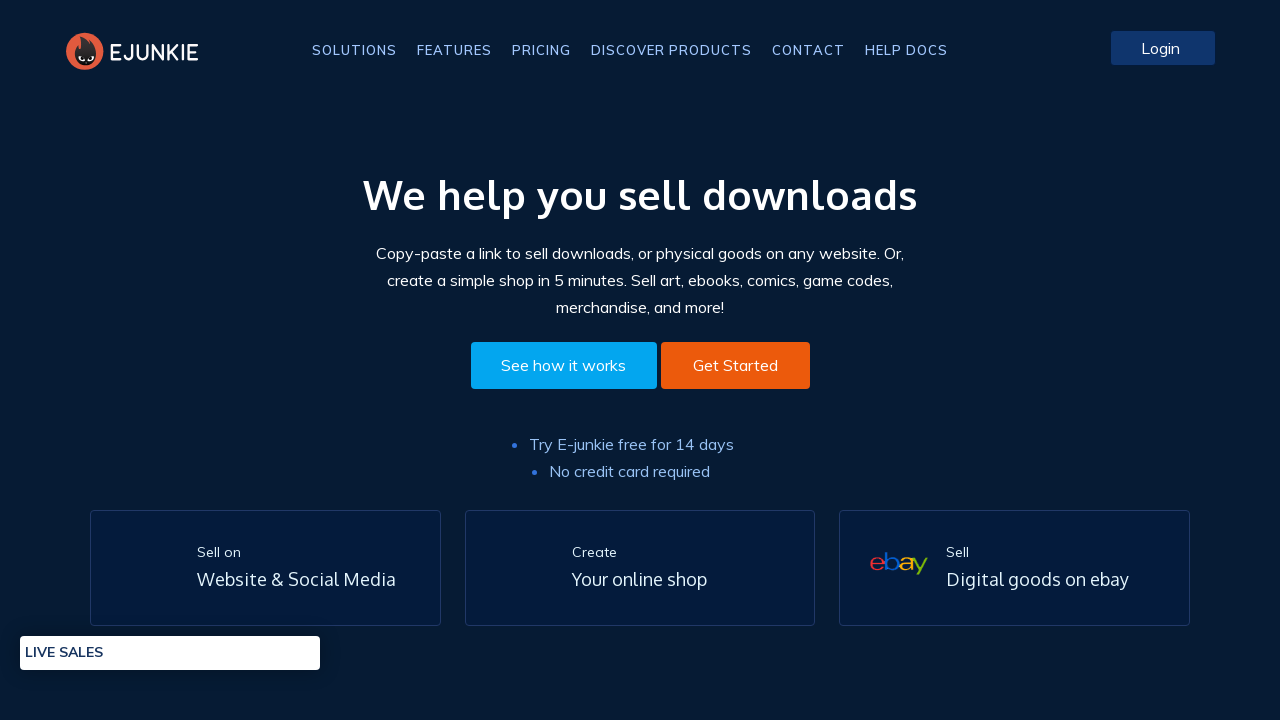

Successfully navigated to main e-junkie site at https://www.e-junkie.com/
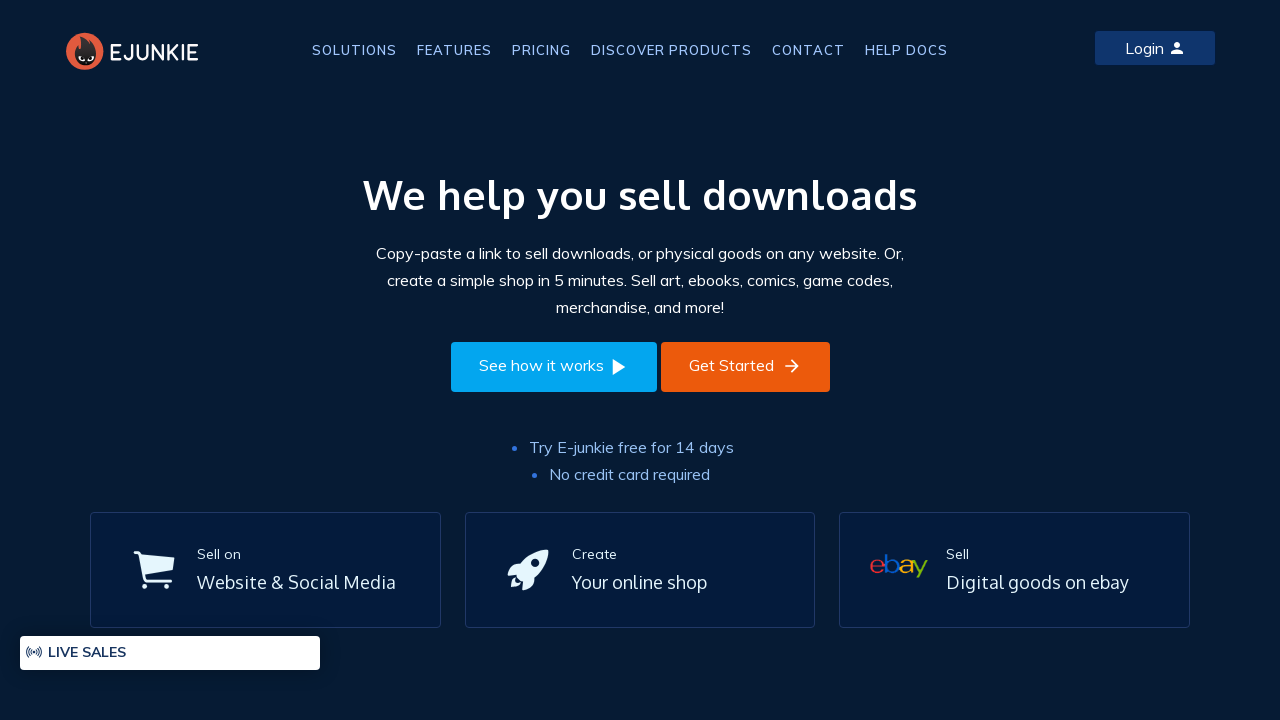

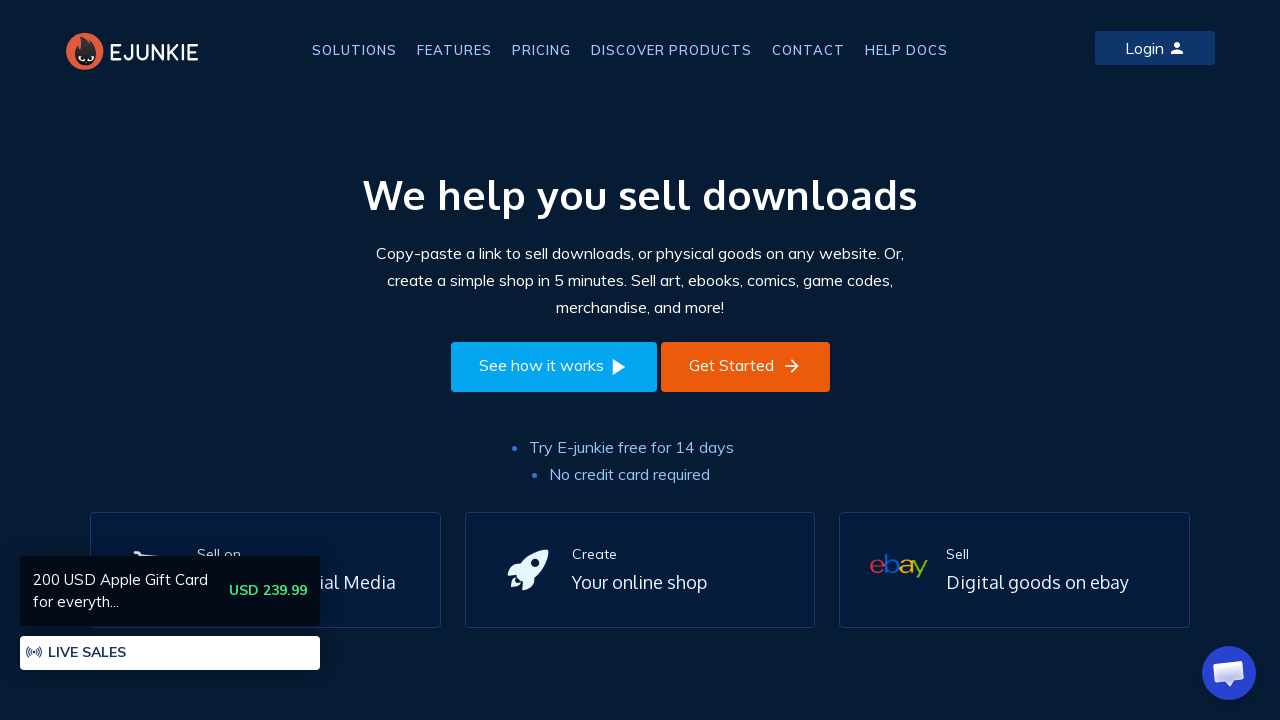